Tests drag and drop functionality on jQuery UI demo page by dragging an element into a droppable area within an iframe, then navigating to the Accept page

Starting URL: https://jqueryui.com/droppable/

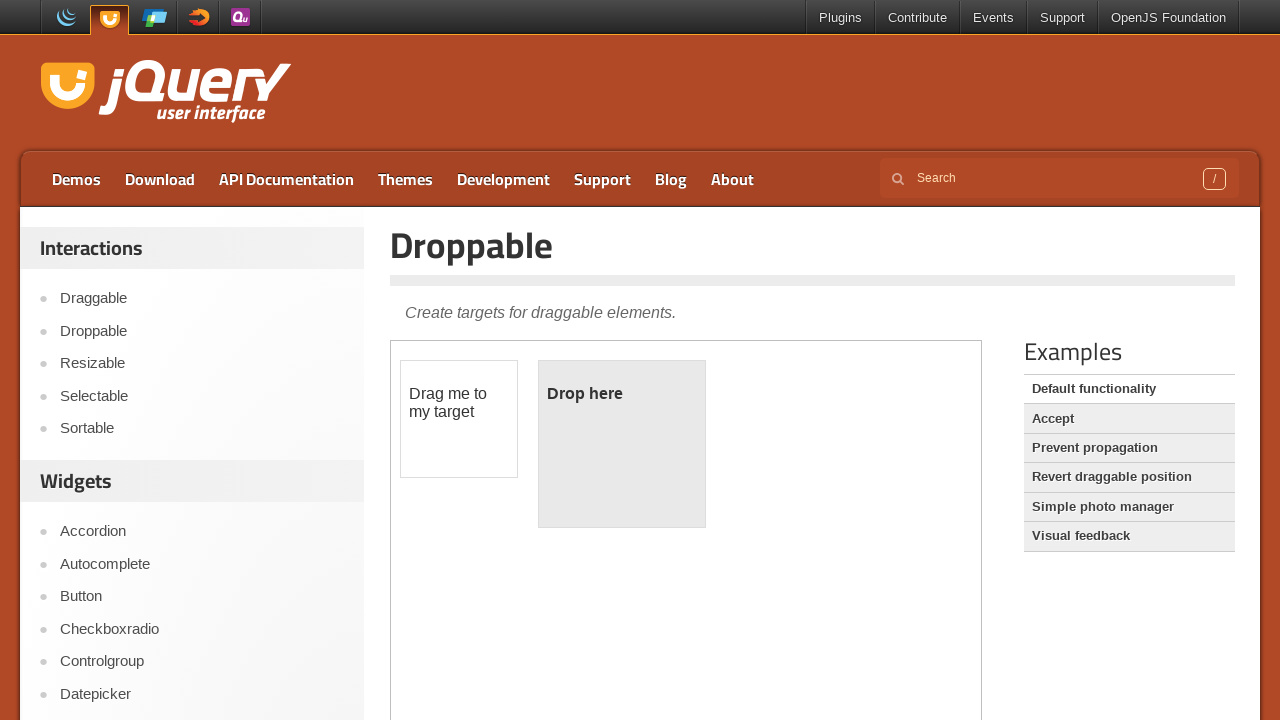

Counted 1 iframe(s) on the jQuery UI droppable demo page
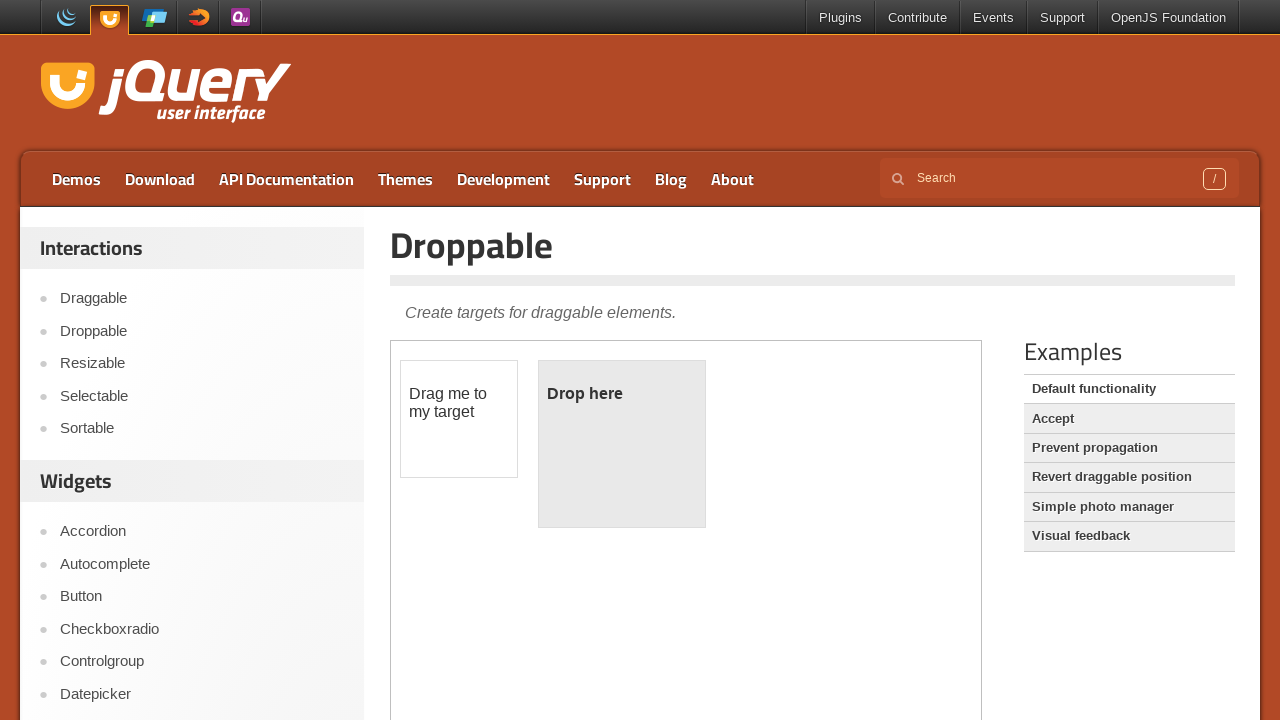

Located the demo iframe
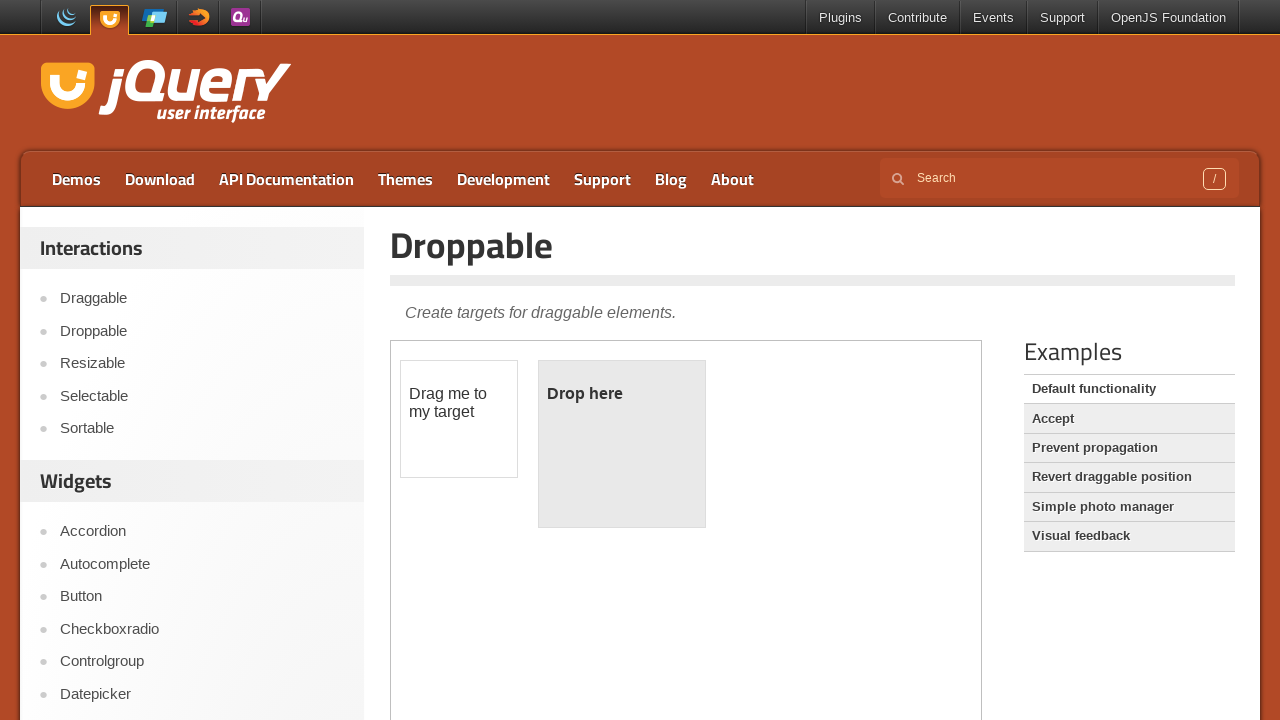

Located the draggable element within the iframe
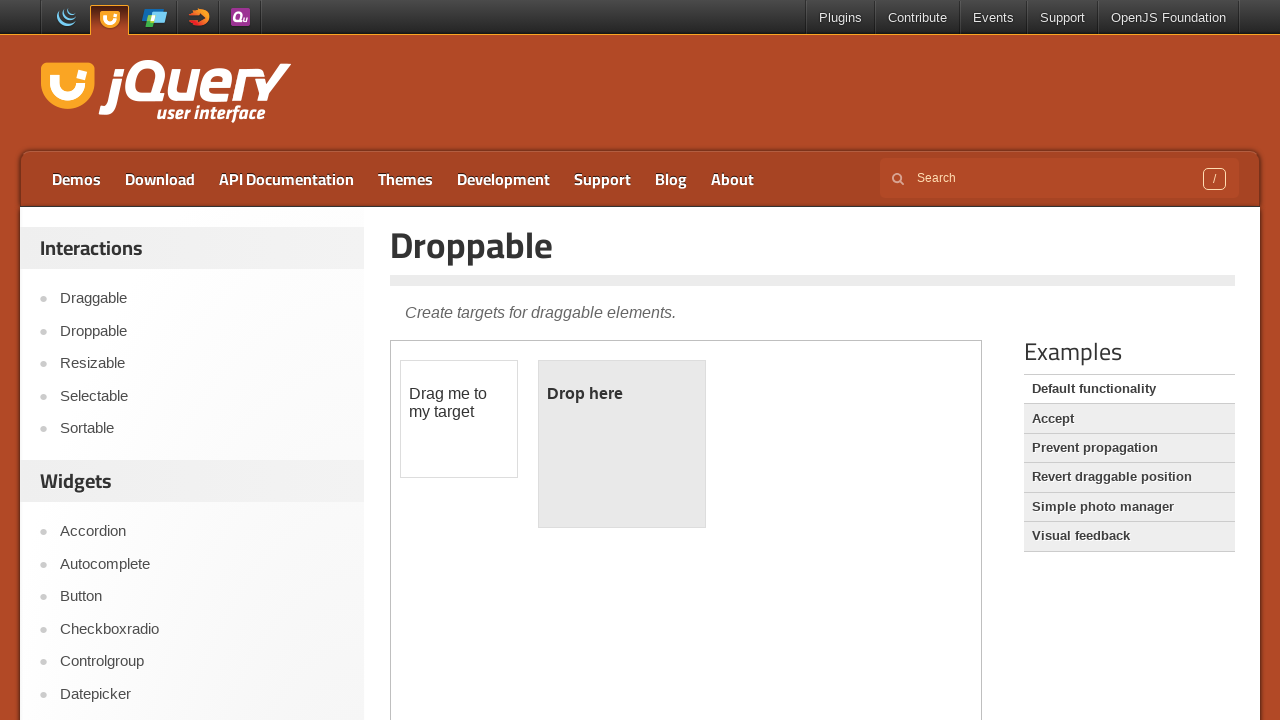

Located the droppable target area within the iframe
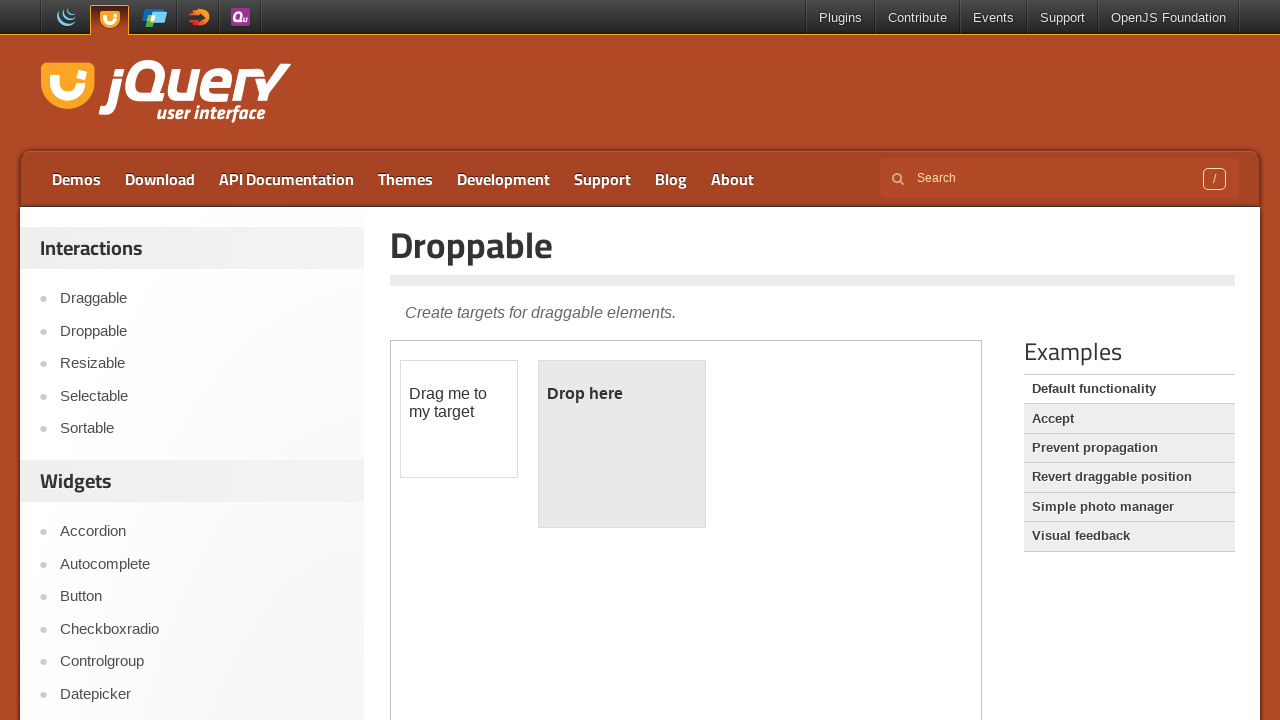

Dragged the element into the droppable area at (622, 444)
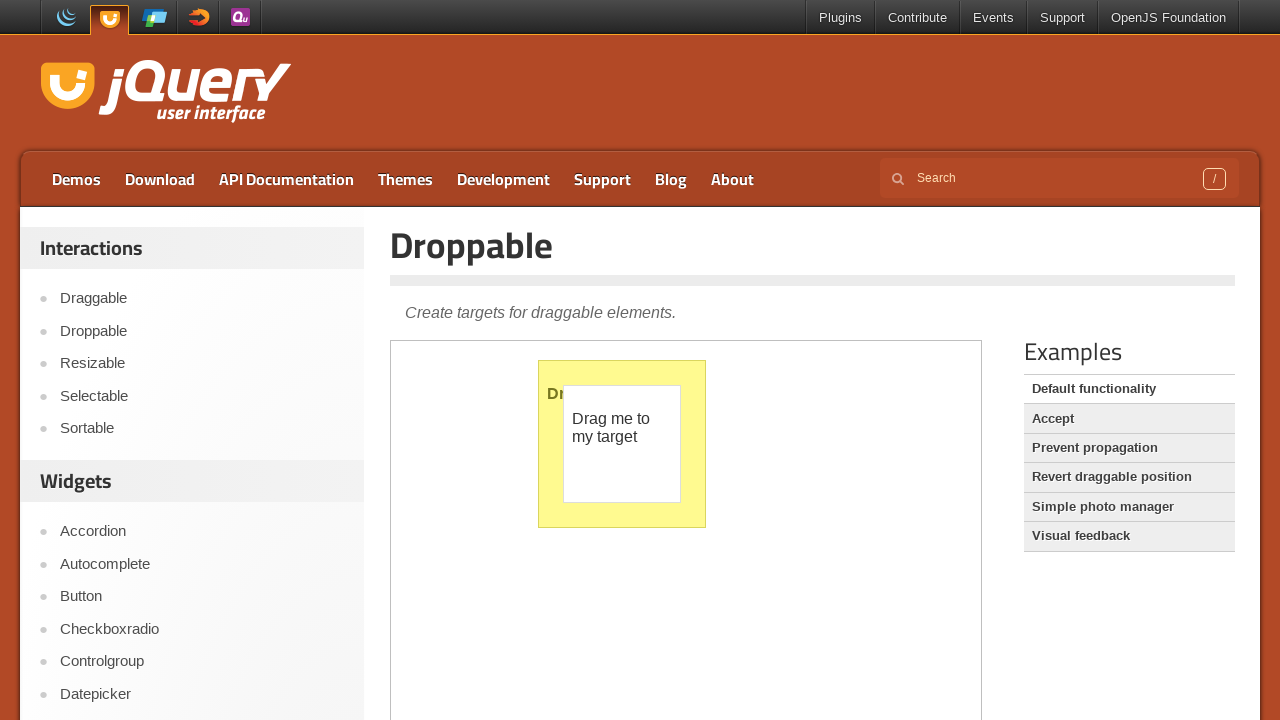

Clicked the 'Accept' link to navigate to the Accept page at (1129, 419) on text=Accept
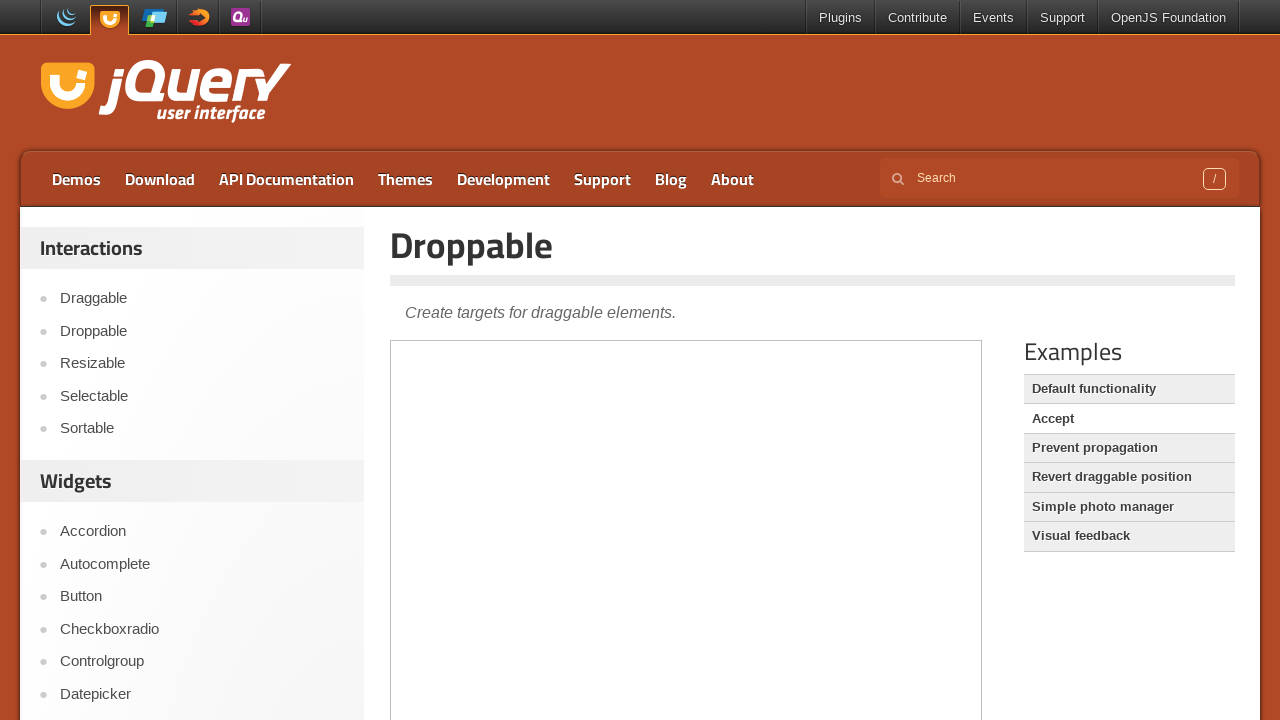

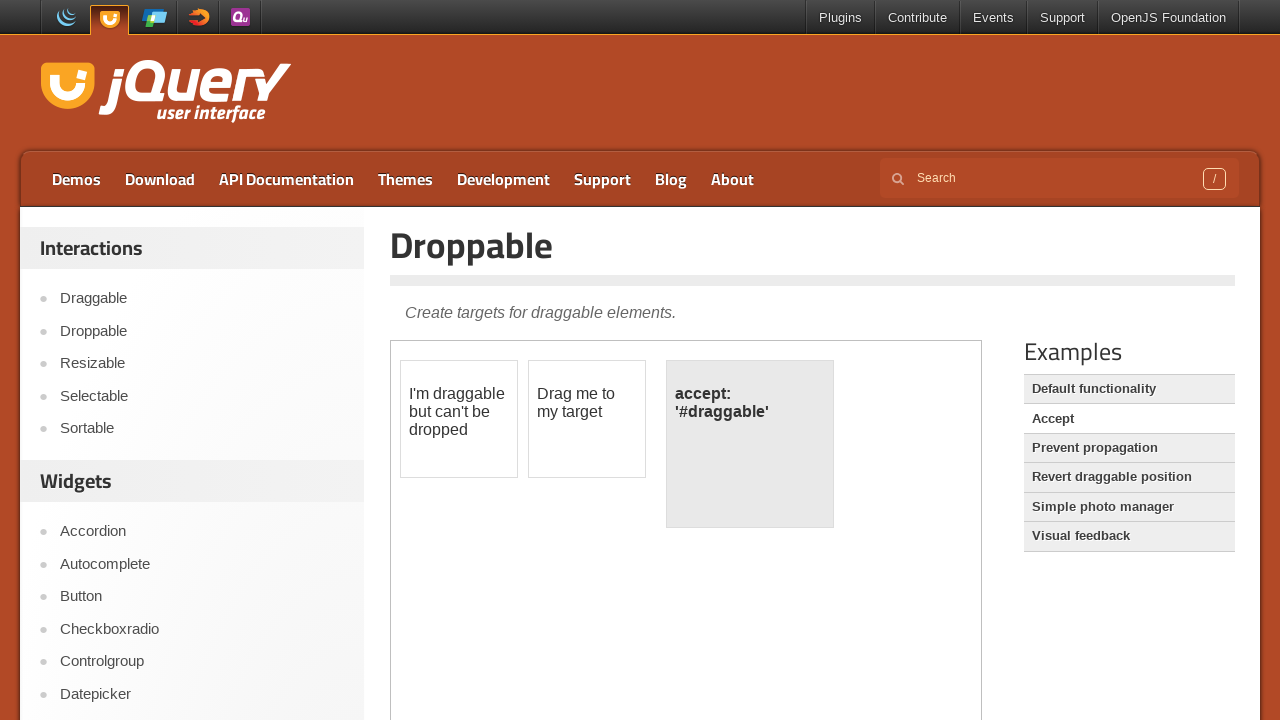